Waits for a specific price to appear, clicks a booking button, solves a mathematical problem, and submits the answer

Starting URL: http://suninjuly.github.io/explicit_wait2.html

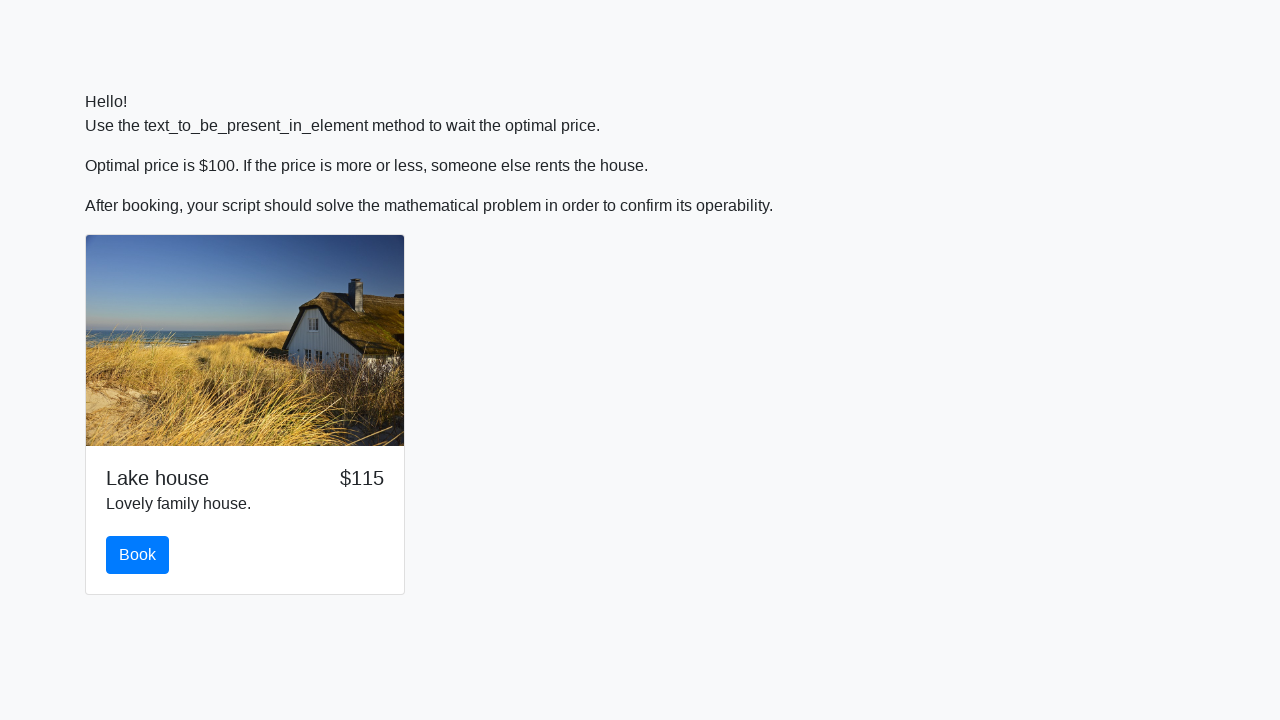

Waited for price element to display $100
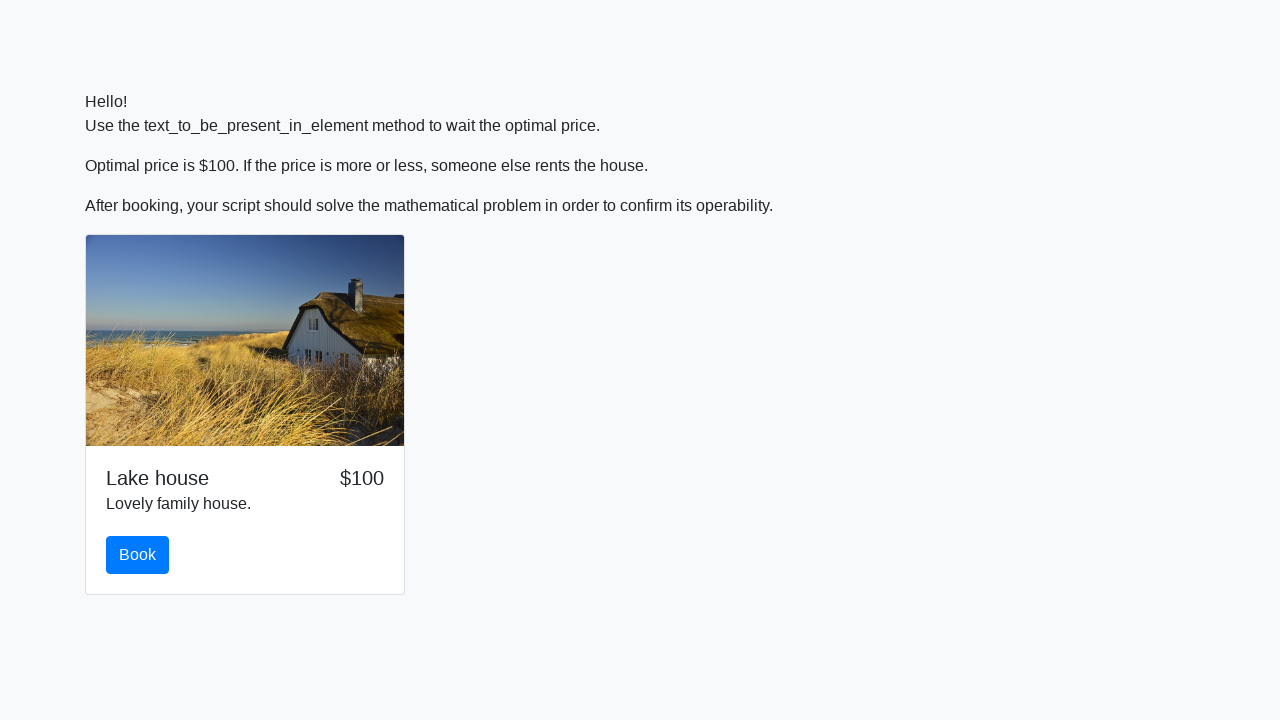

Clicked the book button at (138, 555) on #book
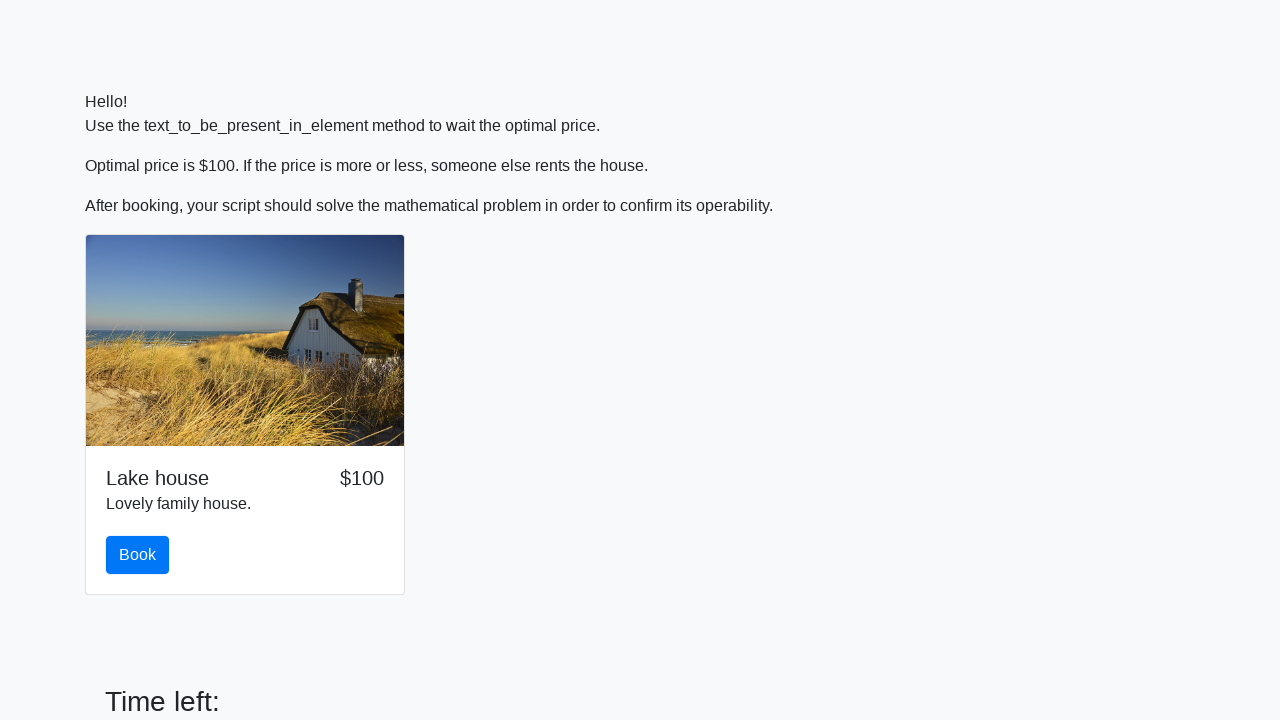

Retrieved input value: 406
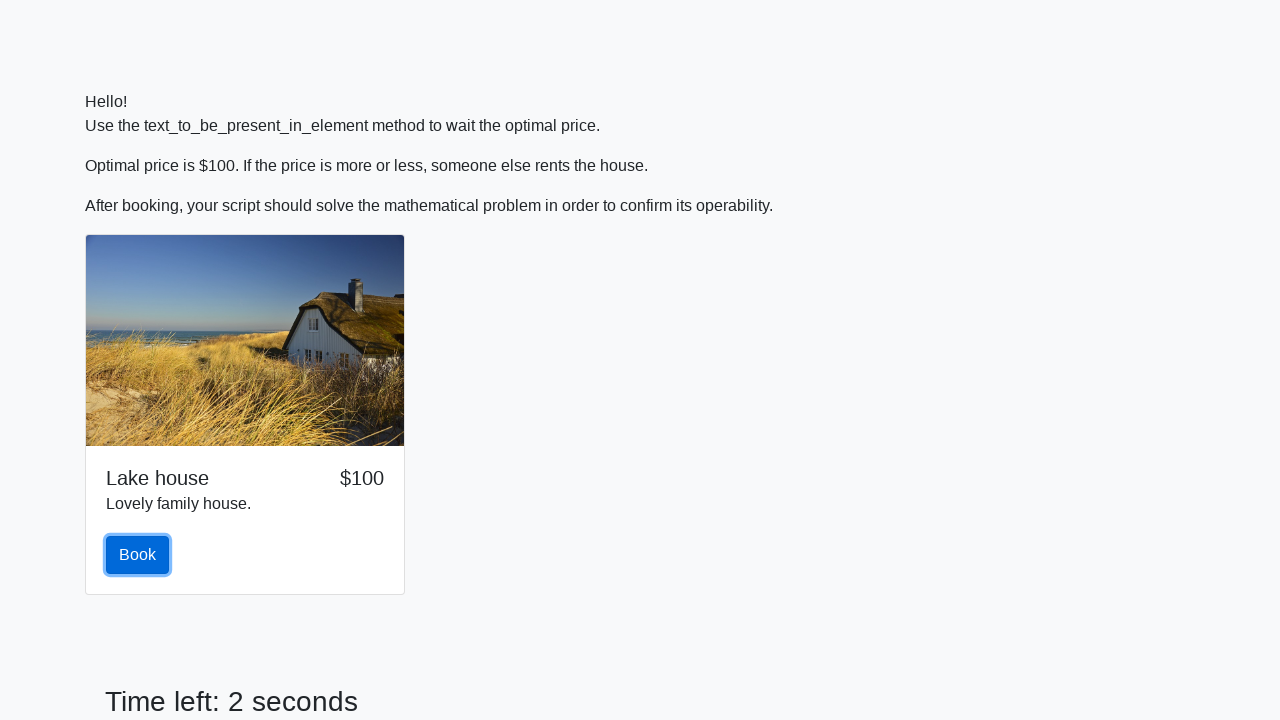

Calculated mathematical result: 2.084804456456706
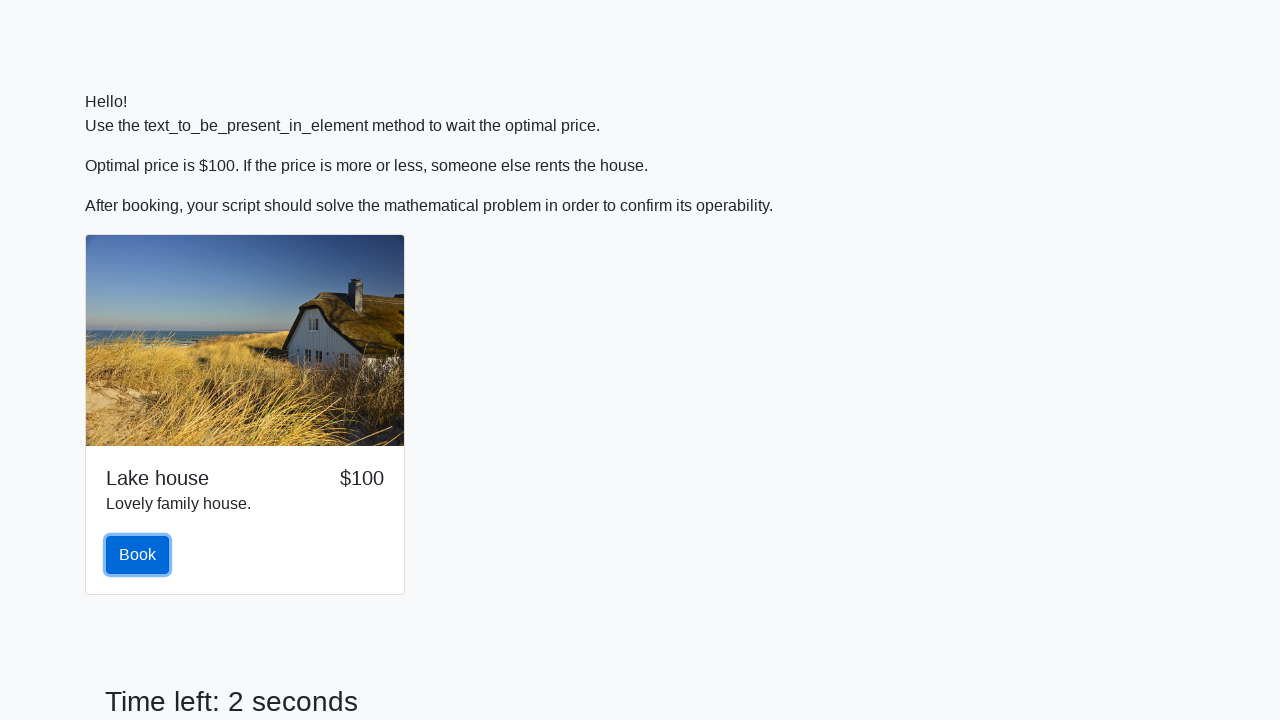

Filled answer field with calculated value: 2.084804456456706 on #answer
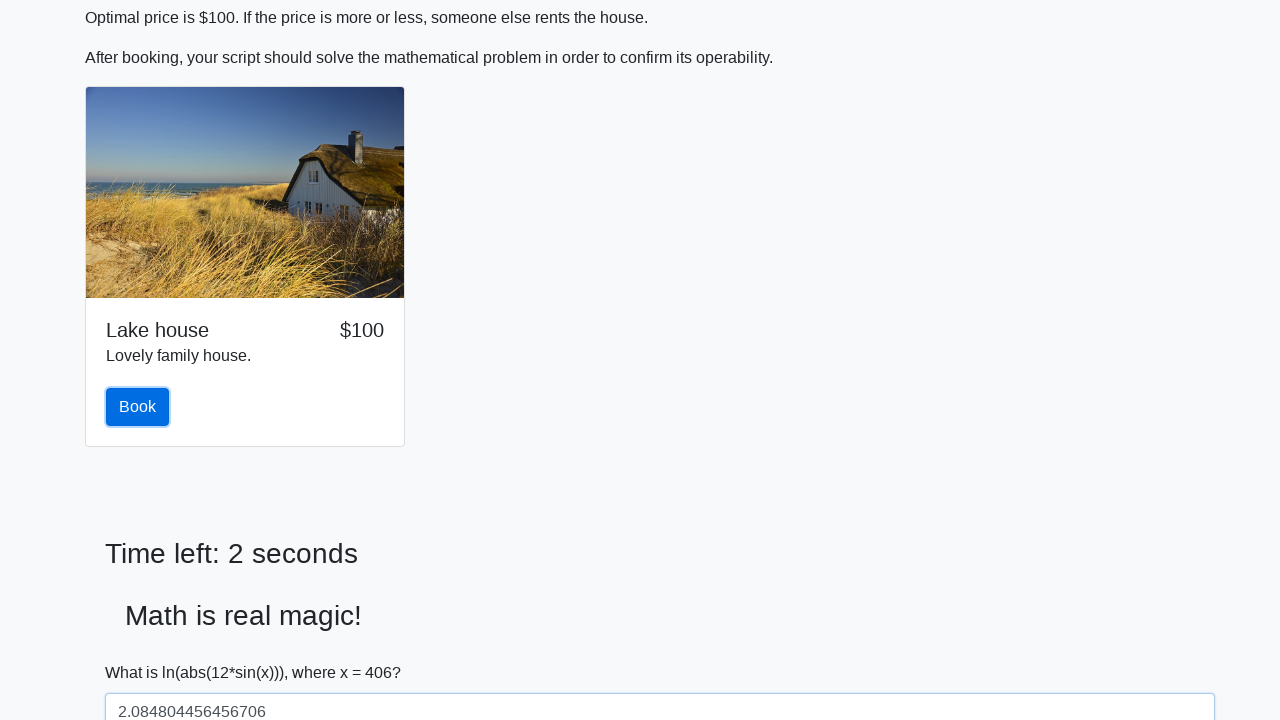

Clicked submit button to submit the answer at (143, 651) on button[type='submit']
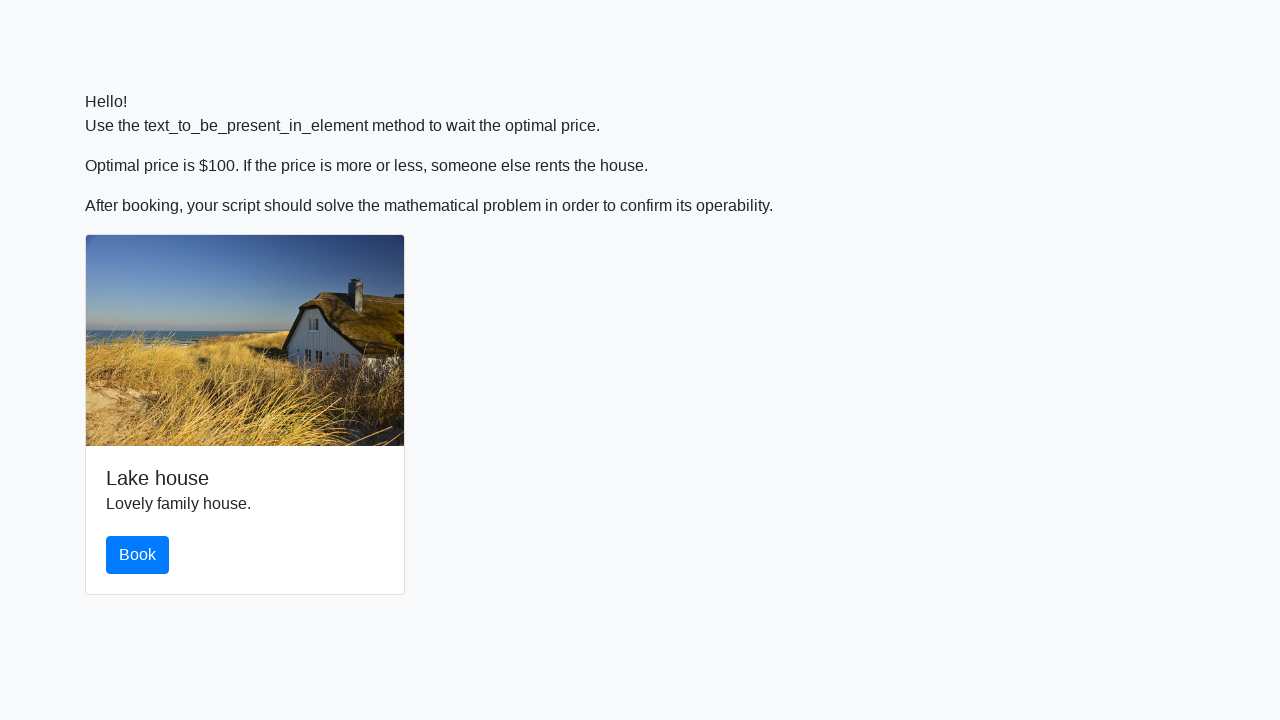

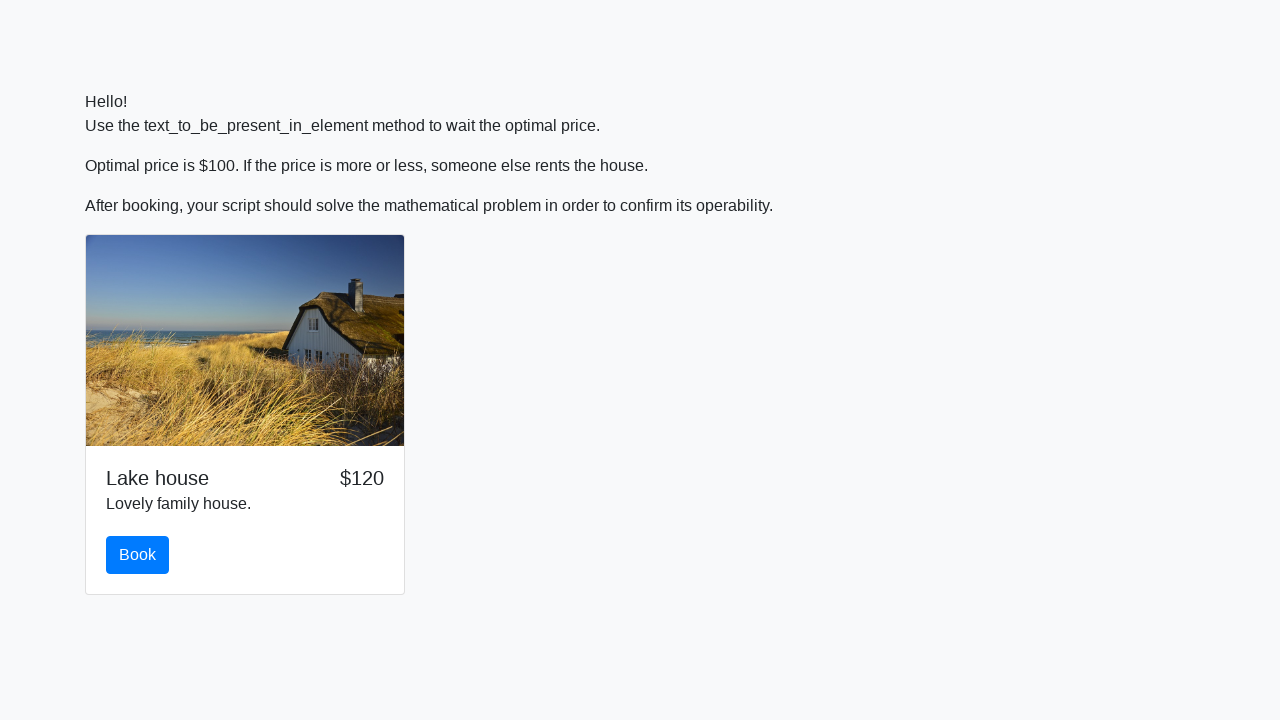